Tests scrollbar functionality by navigating to the Scrollbars page, scrolling to find a hidden button, and clicking it multiple times including a double-click

Starting URL: http://uitestingplayground.com/home

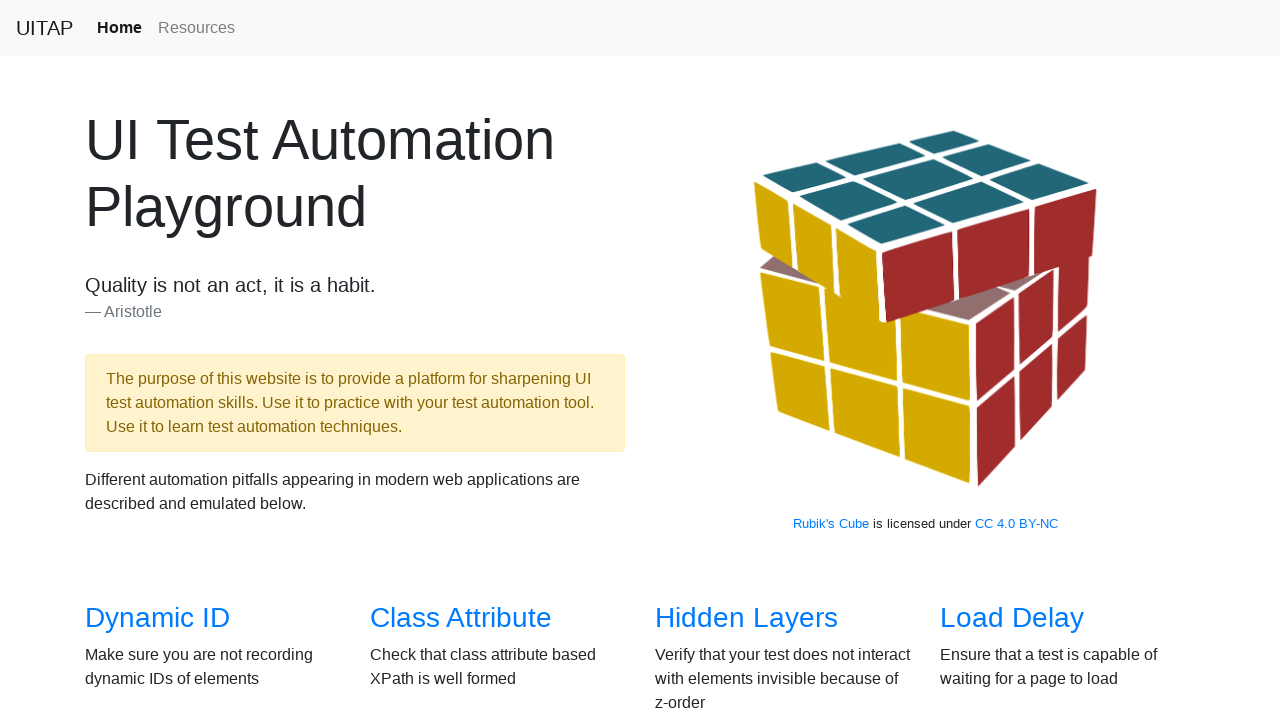

Clicked on the 'Scrollbars' link to navigate to scrollbars test page at (148, 361) on text=Scrollbars
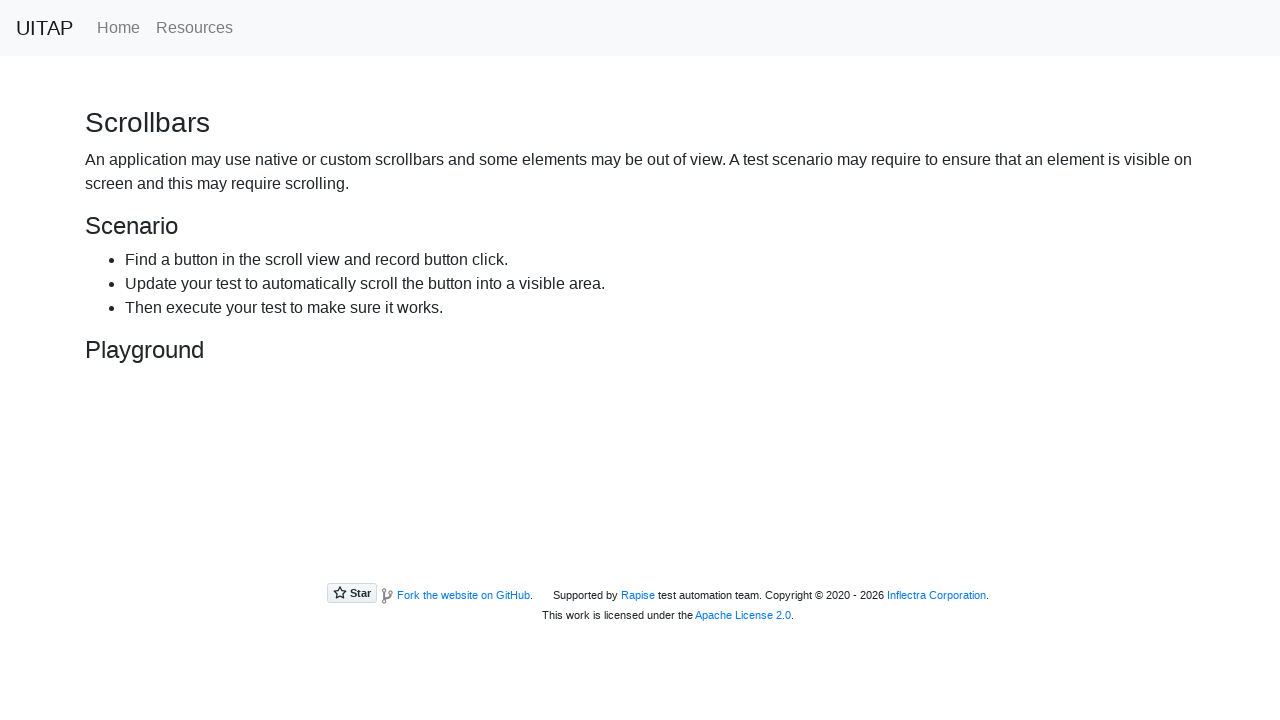

Waited for hiding button to be present in DOM
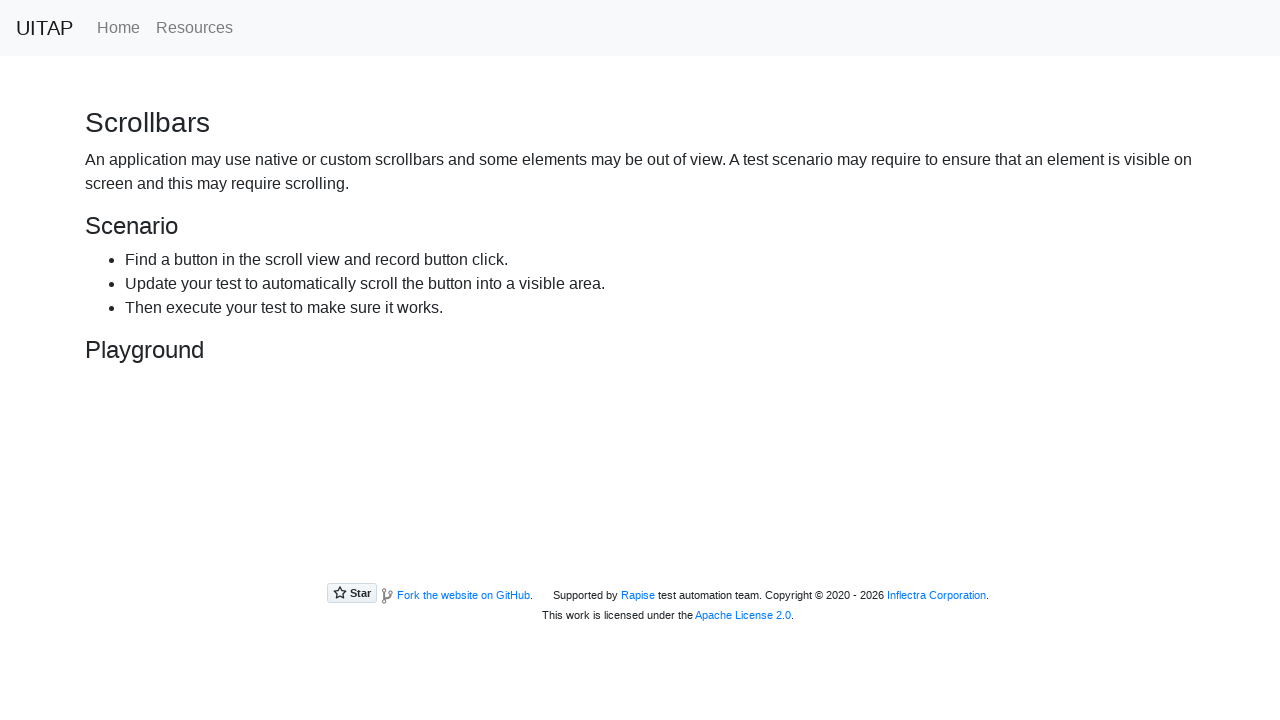

Scrolled hiding button into view
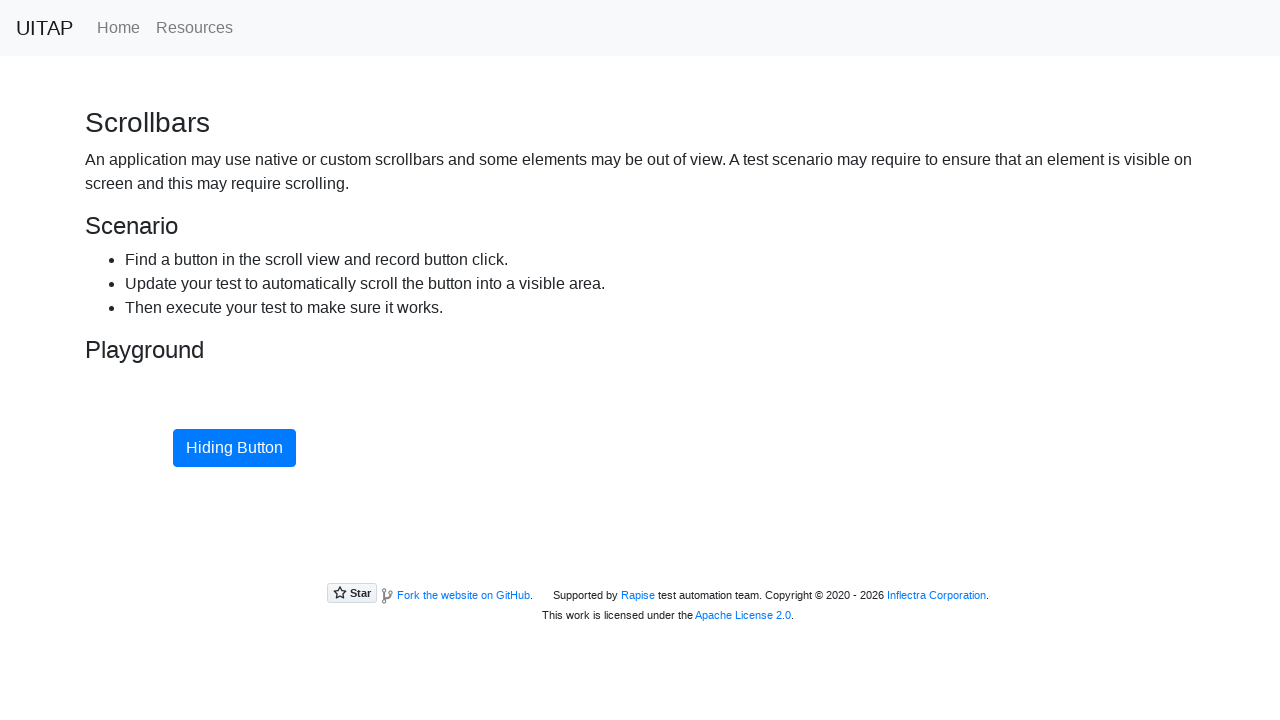

Clicked hiding button (1st click) at (234, 448) on #hidingButton
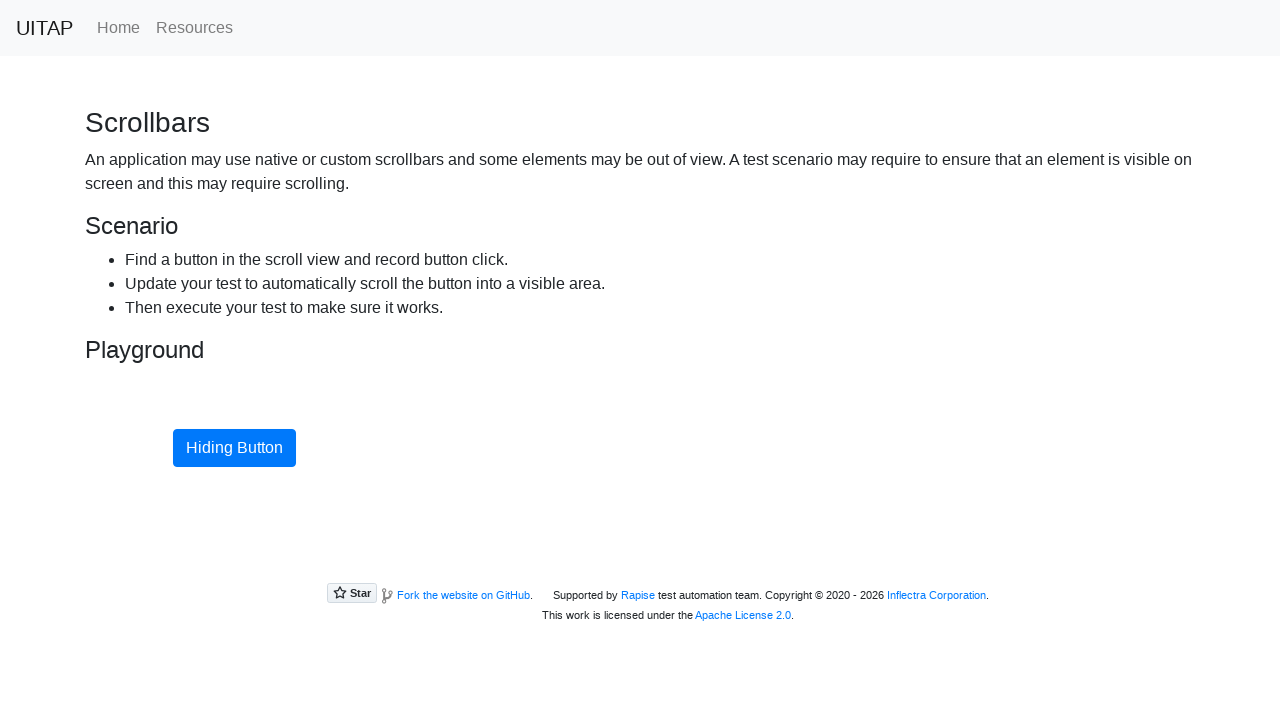

Clicked hiding button (2nd click) at (234, 448) on #hidingButton
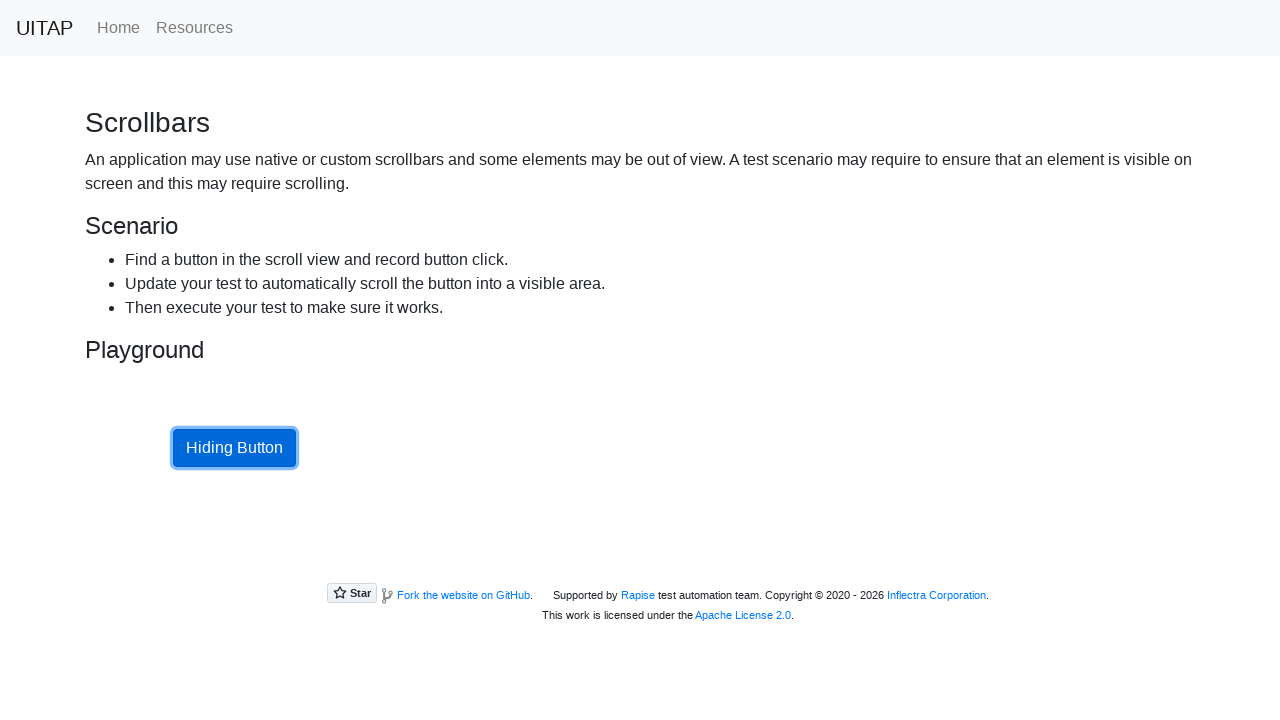

Clicked hiding button (3rd click) at (234, 448) on #hidingButton
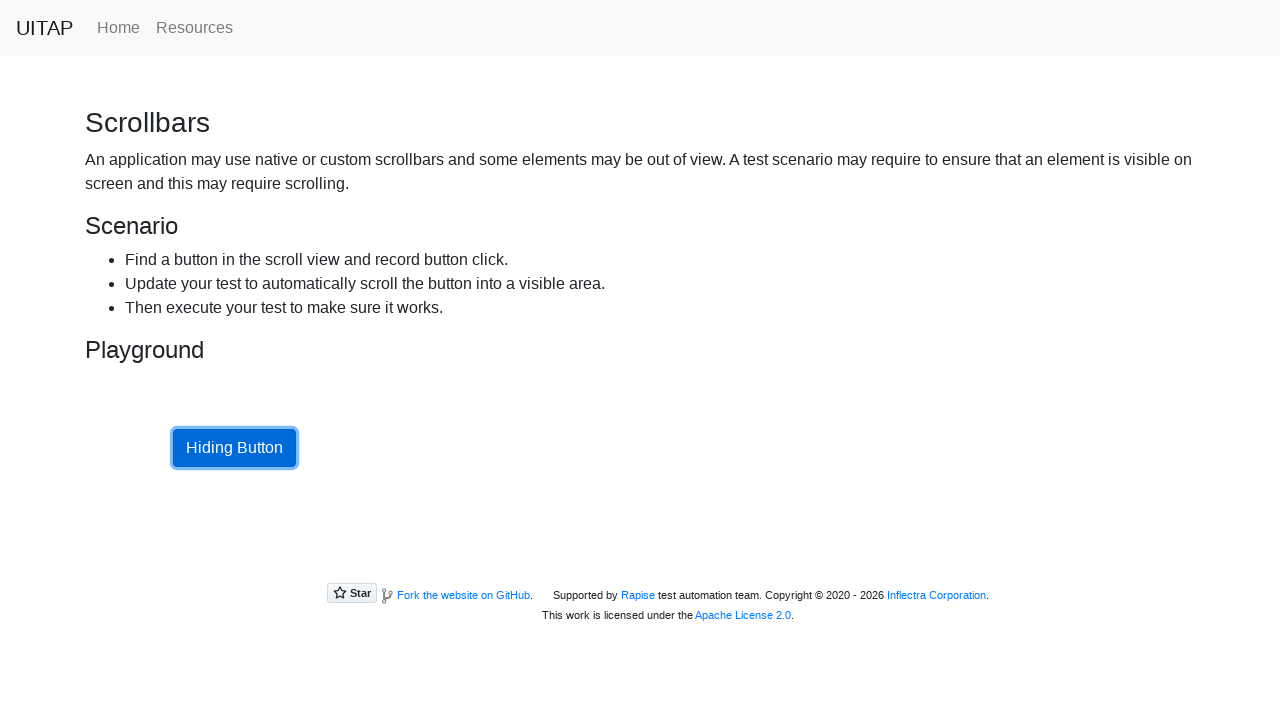

Double-clicked hiding button at (234, 448) on #hidingButton
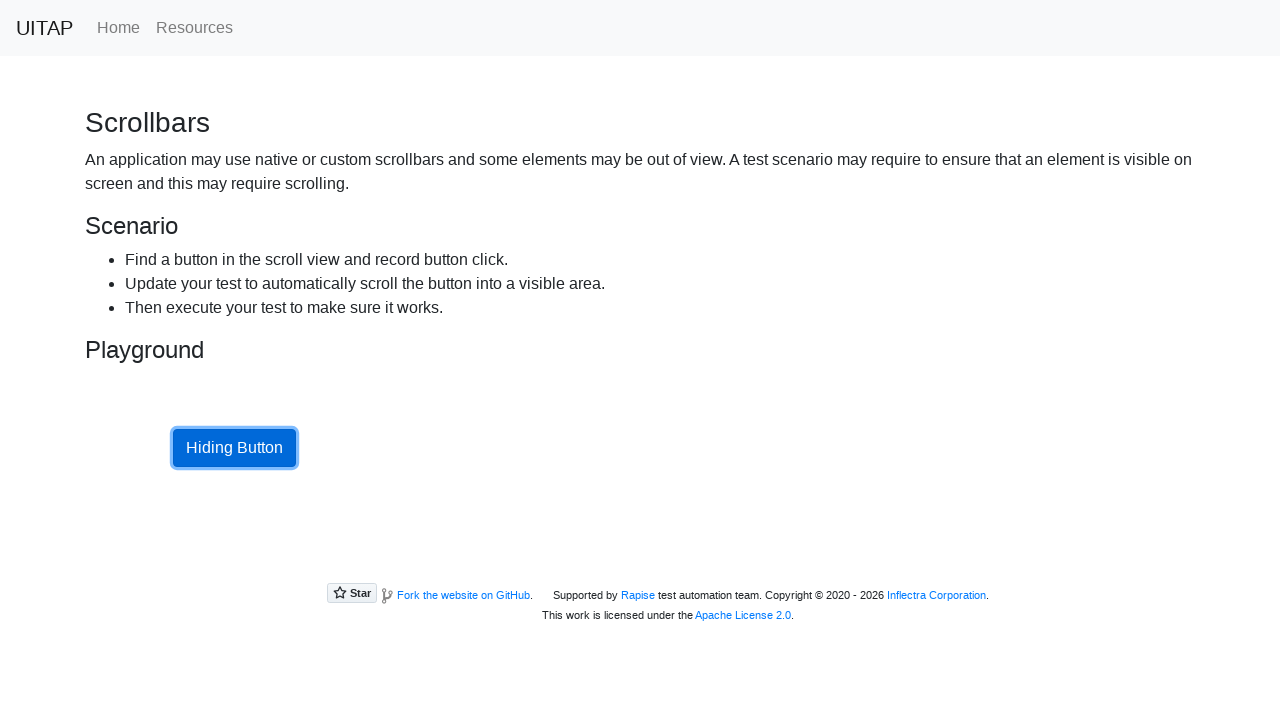

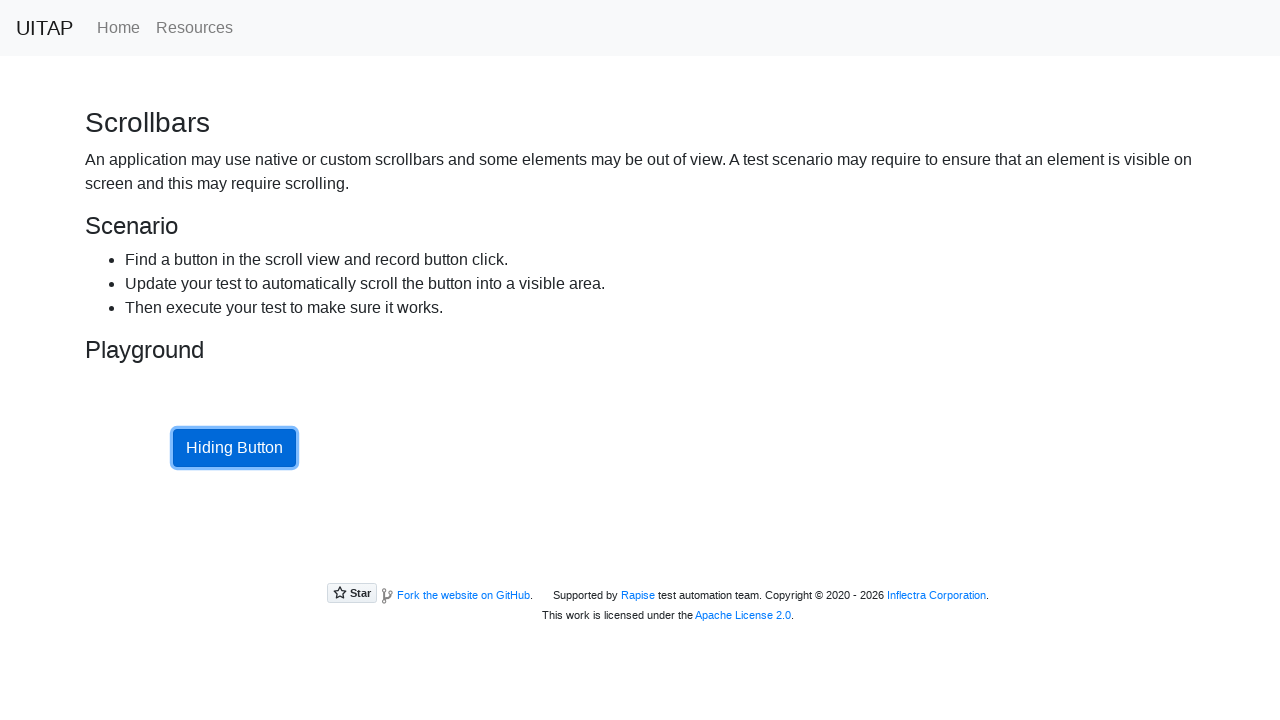